Tests alert handling functionality by triggering alerts with a name input and verifying both accept and dismiss actions

Starting URL: https://rahulshettyacademy.com/AutomationPractice/

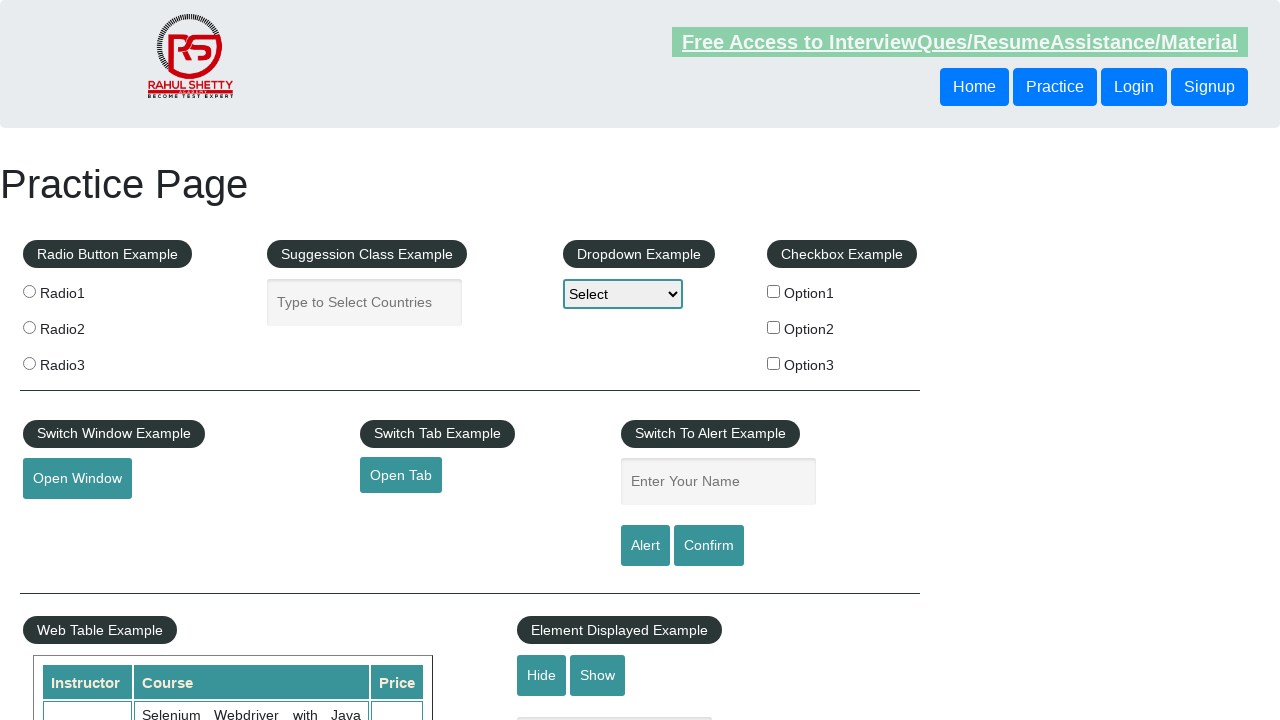

Filled name field with 'gökhan' on #name
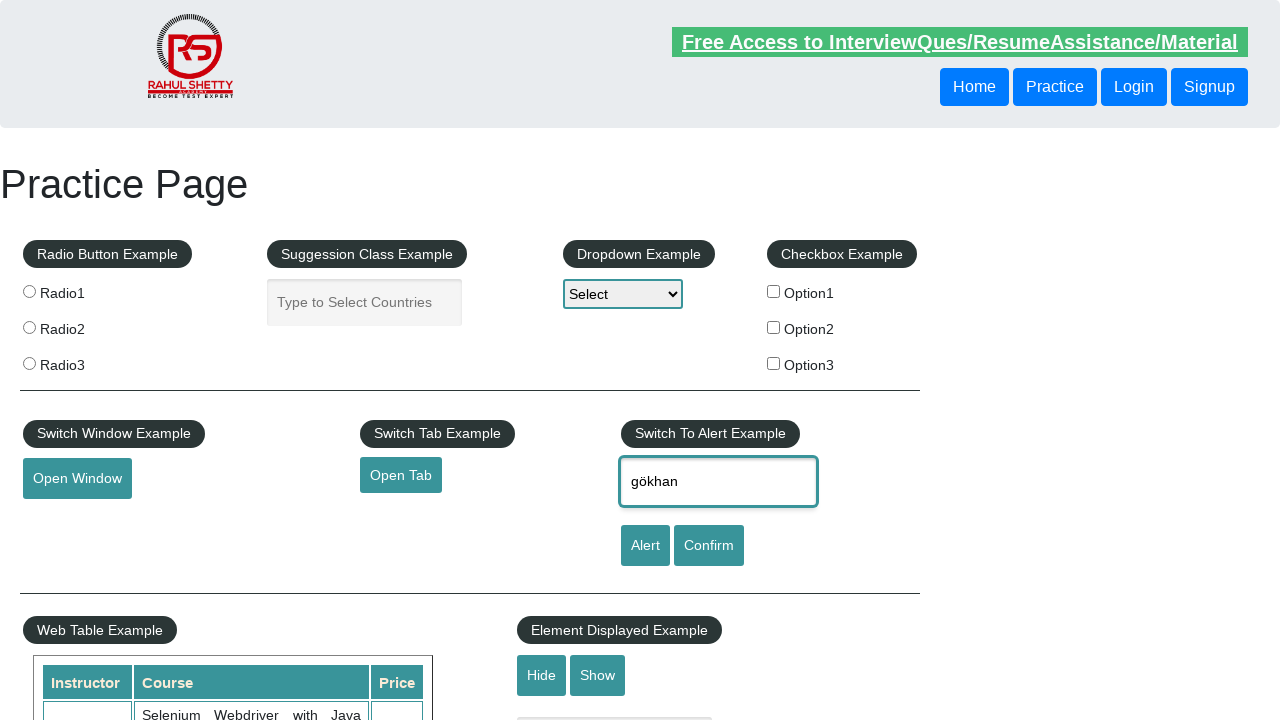

Clicked alert button to trigger alert dialog at (645, 546) on #alertbtn
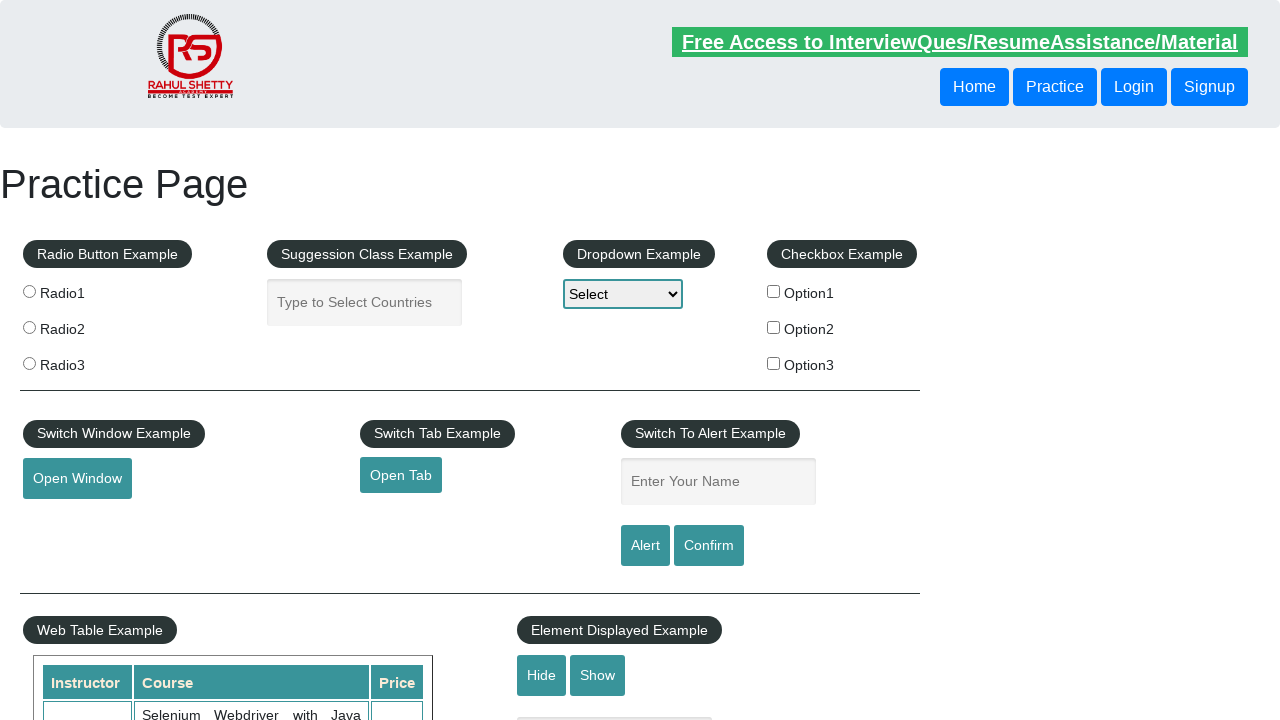

Set up dialog handler to accept alerts
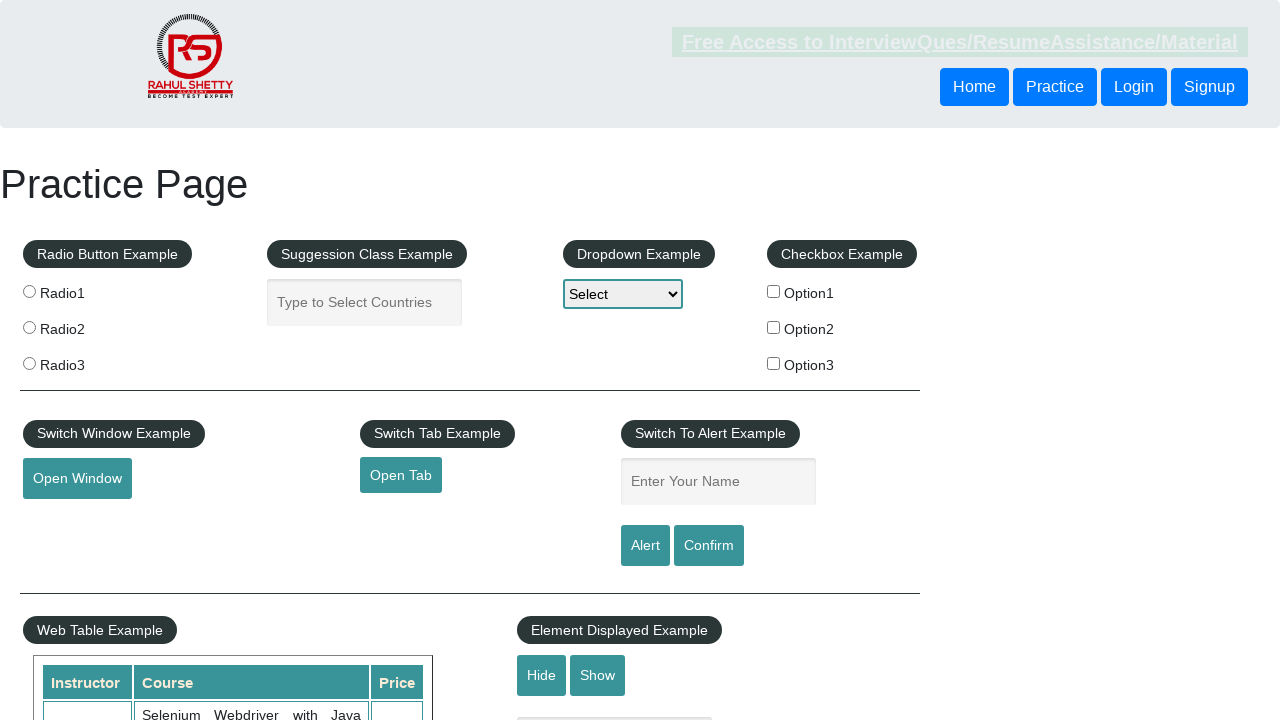

Filled name field again with 'gökhan' on #name
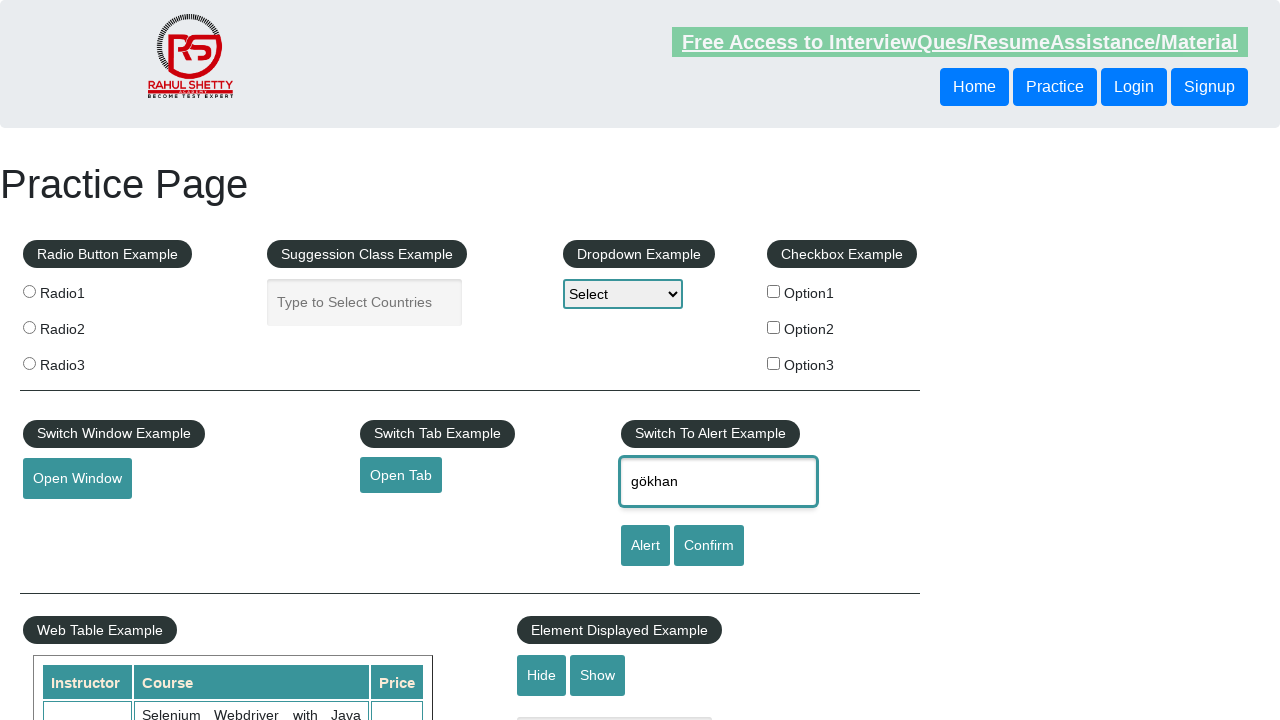

Clicked confirm button to trigger confirmation dialog at (709, 546) on #confirmbtn
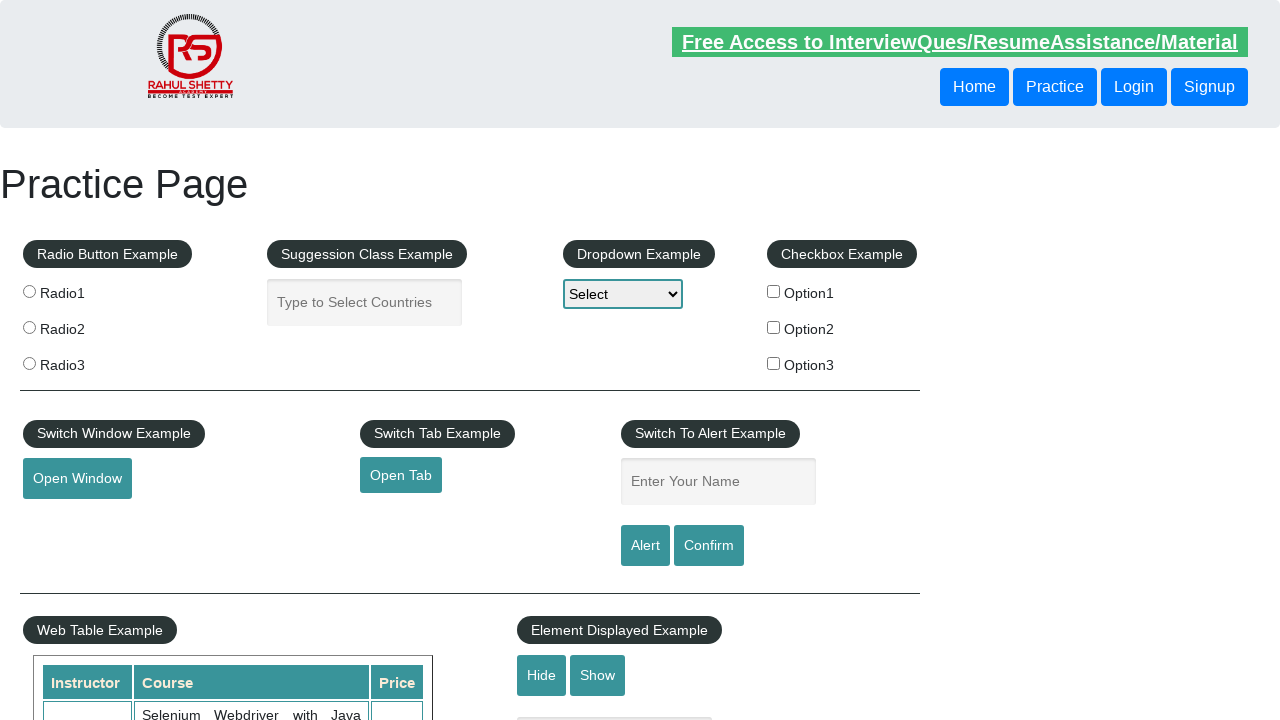

Set up dialog handler to dismiss confirmation dialogs
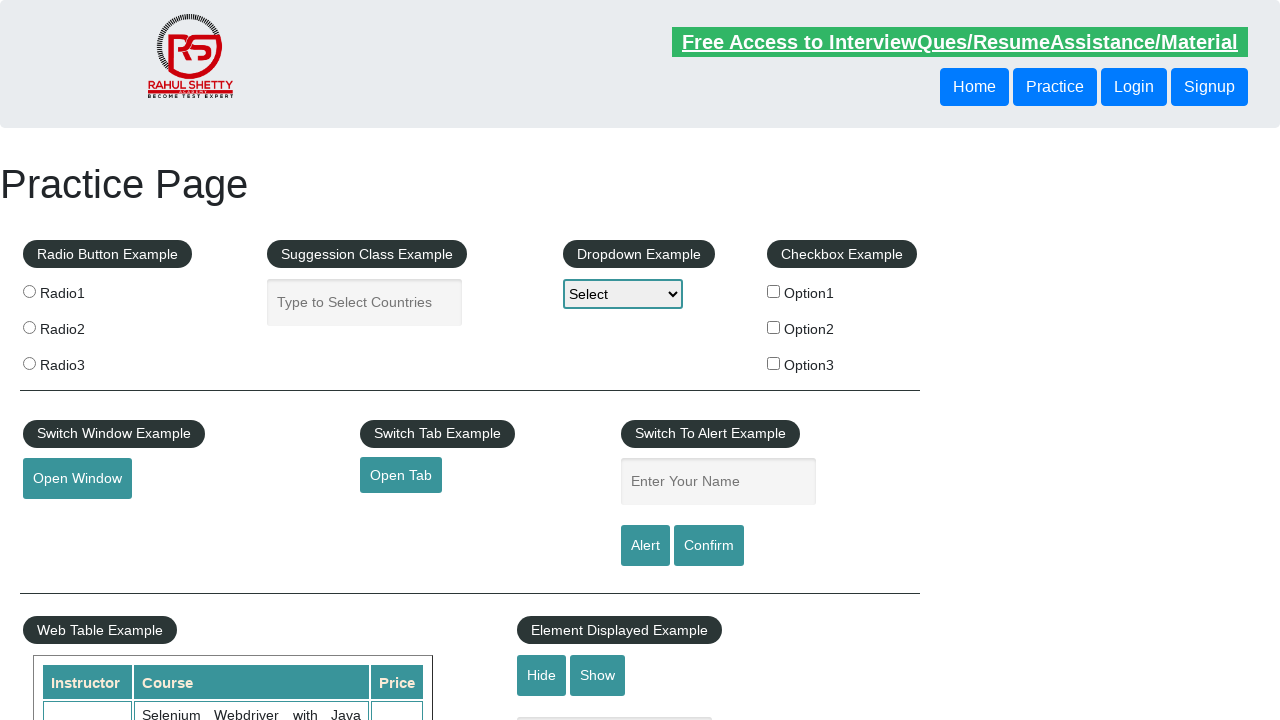

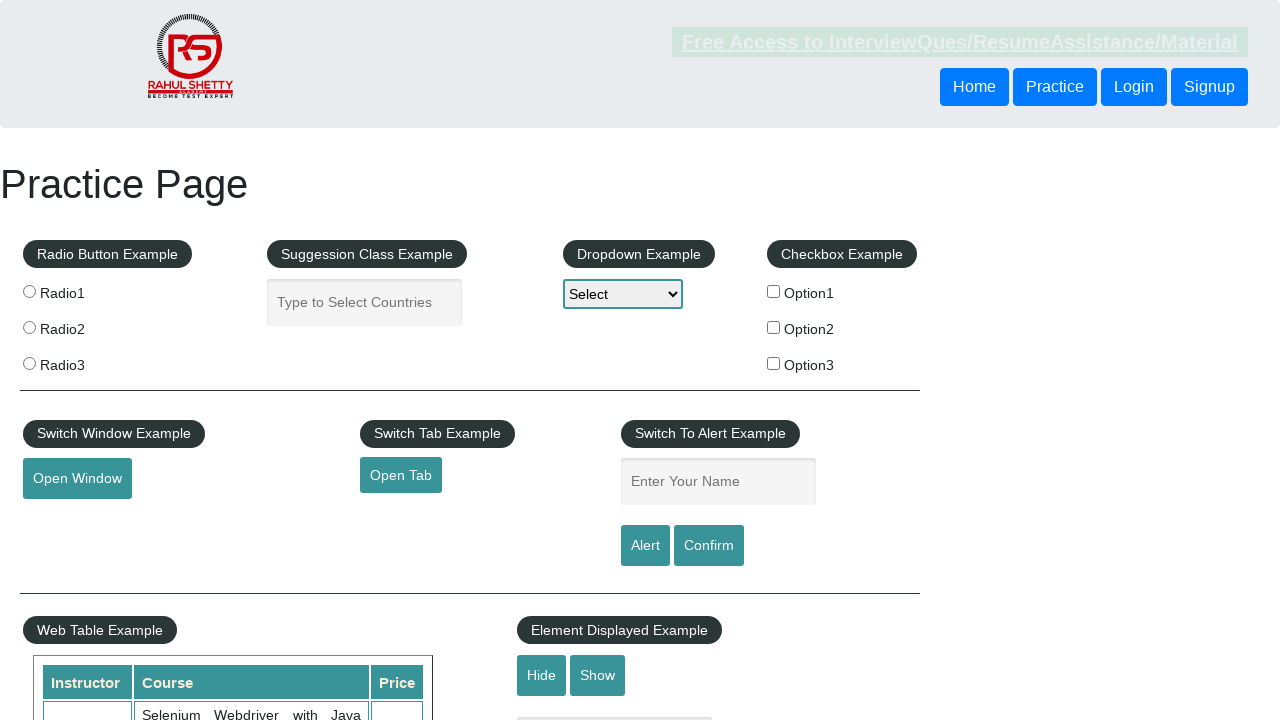